Tests different types of JavaScript alerts (simple, confirm, and prompt) by triggering each alert type and interacting with them through accept, dismiss, and text input actions.

Starting URL: http://demo.automationtesting.in/Alerts.html

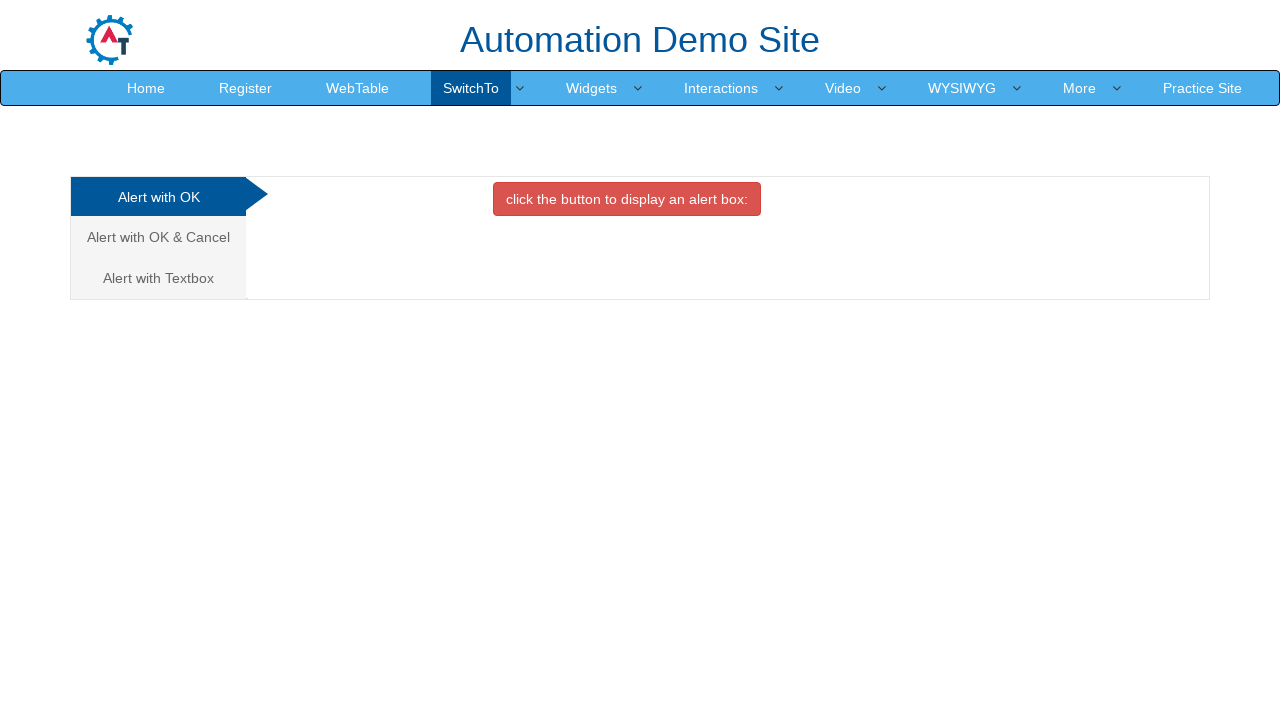

Clicked on Simple Alert tab at (158, 197) on xpath=(//a[@class='analystic'])[1]
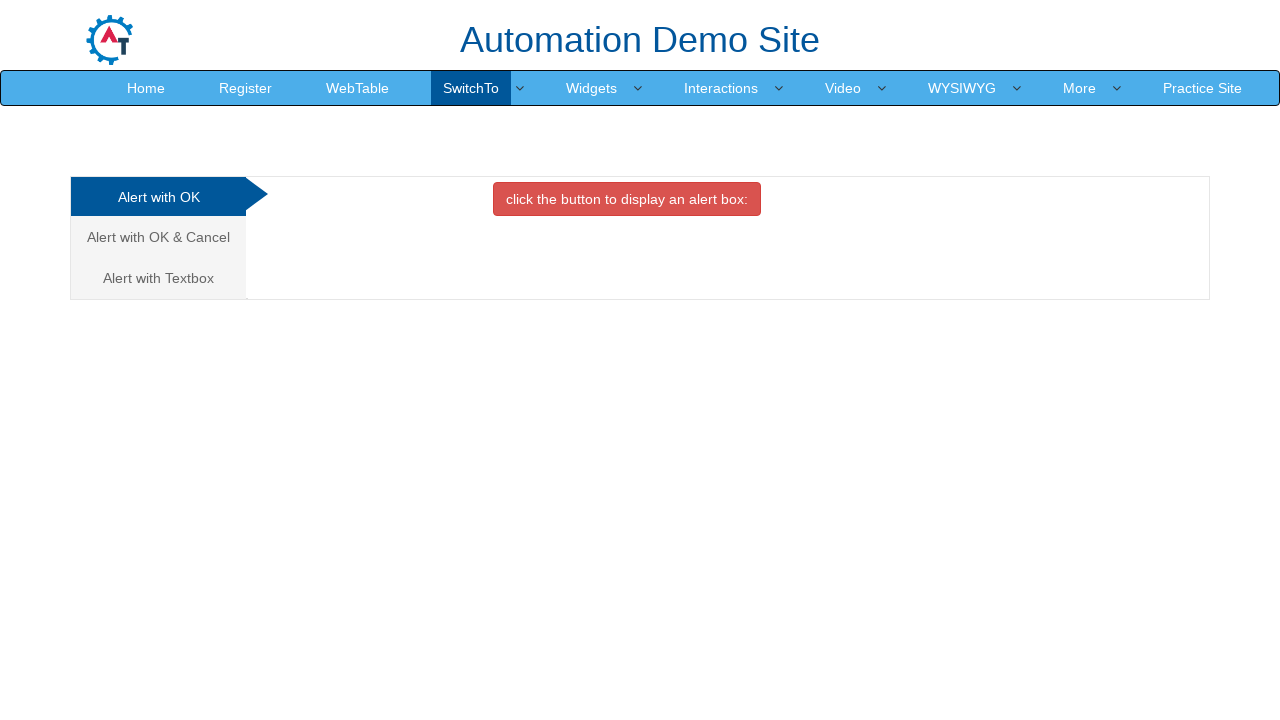

Clicked button to trigger simple alert at (627, 199) on button.btn.btn-danger
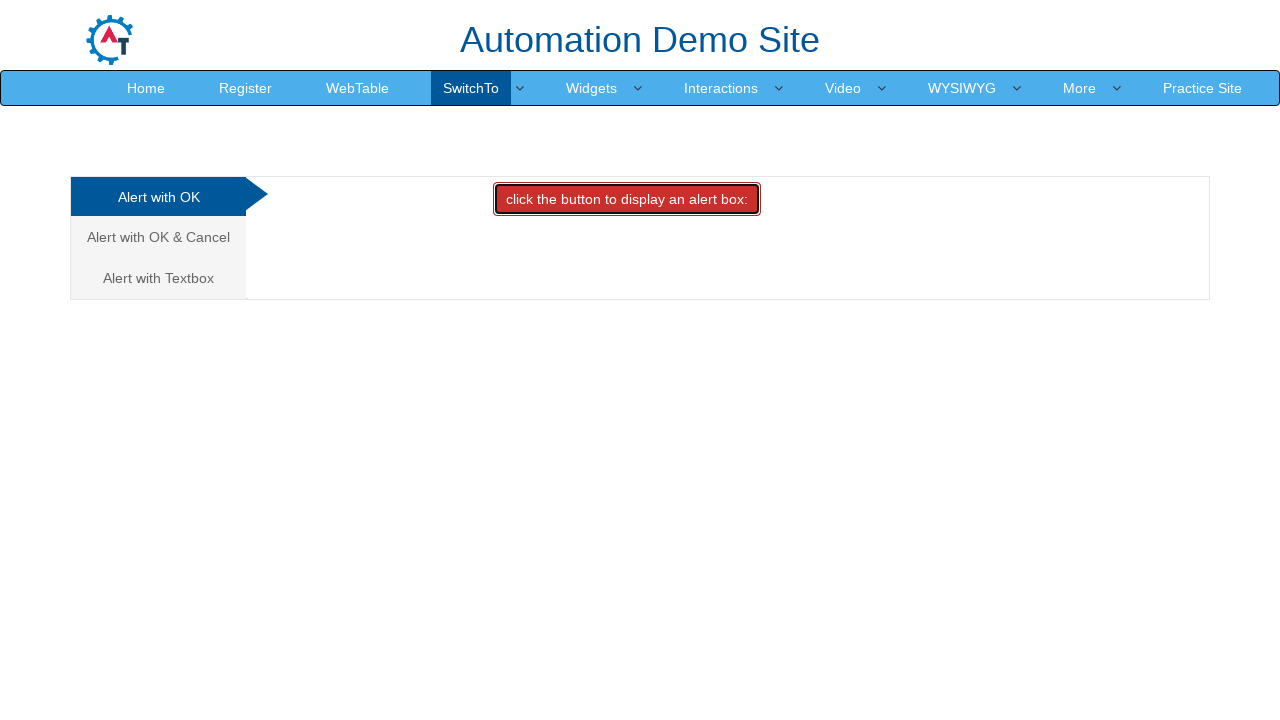

Set up handler to accept simple alert
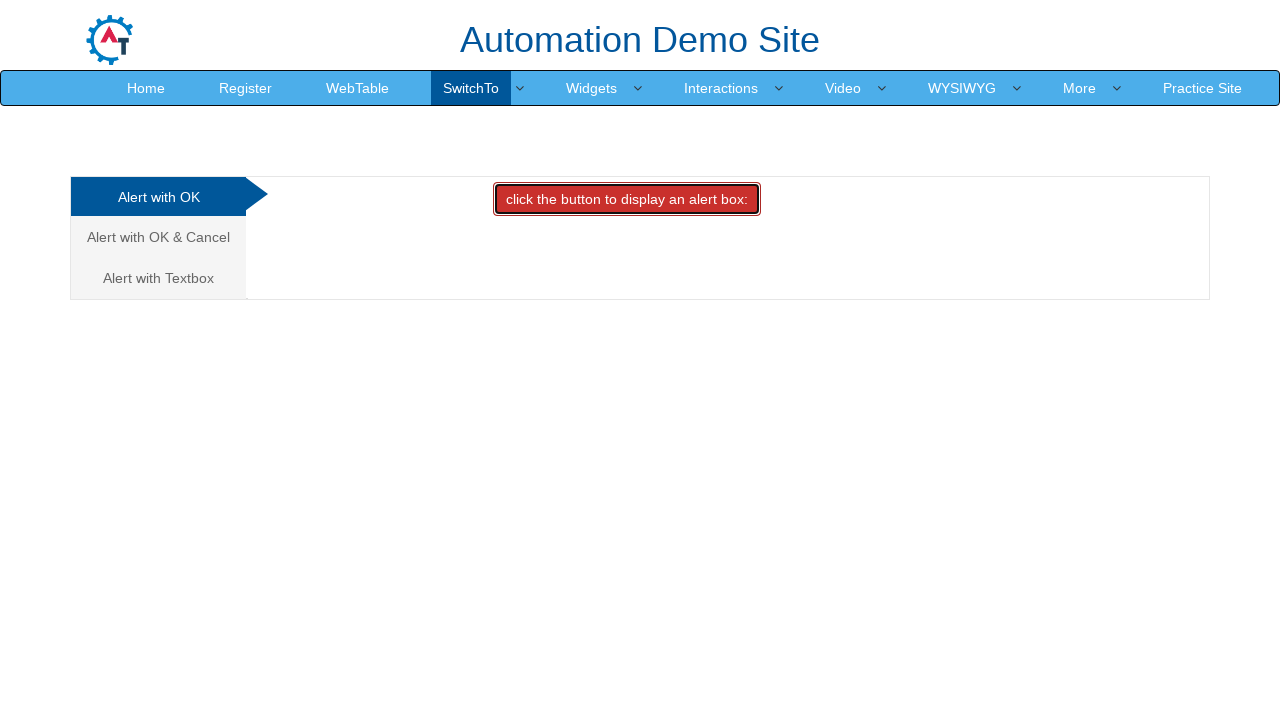

Waited for simple alert to be processed
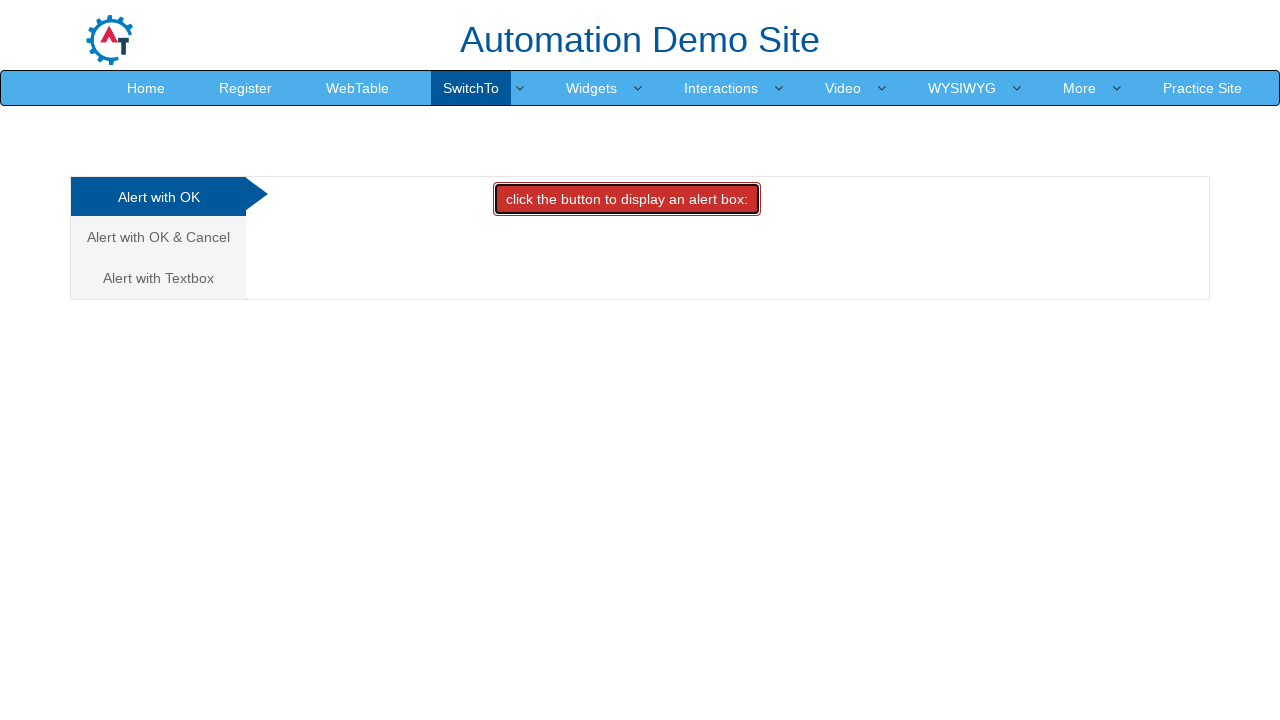

Clicked on Confirm Alert tab at (158, 237) on xpath=(//a[@class='analystic'])[2]
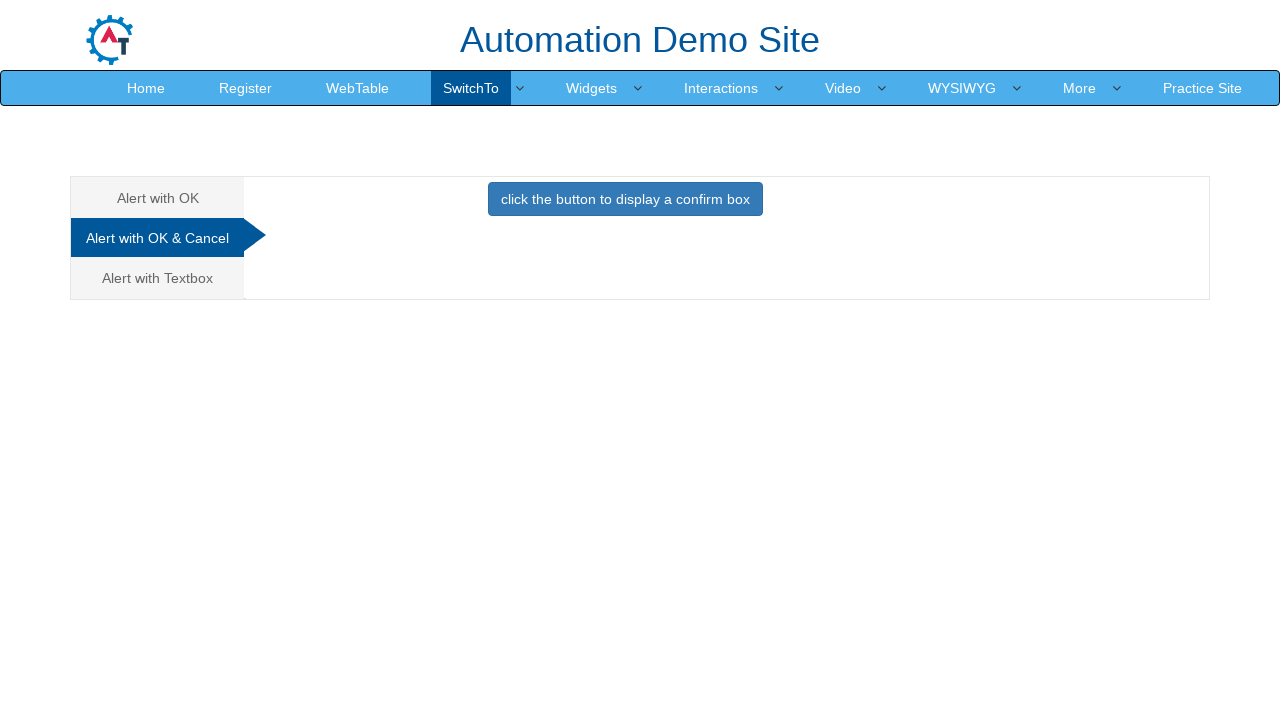

Clicked button to trigger confirm alert at (625, 199) on button.btn.btn-primary
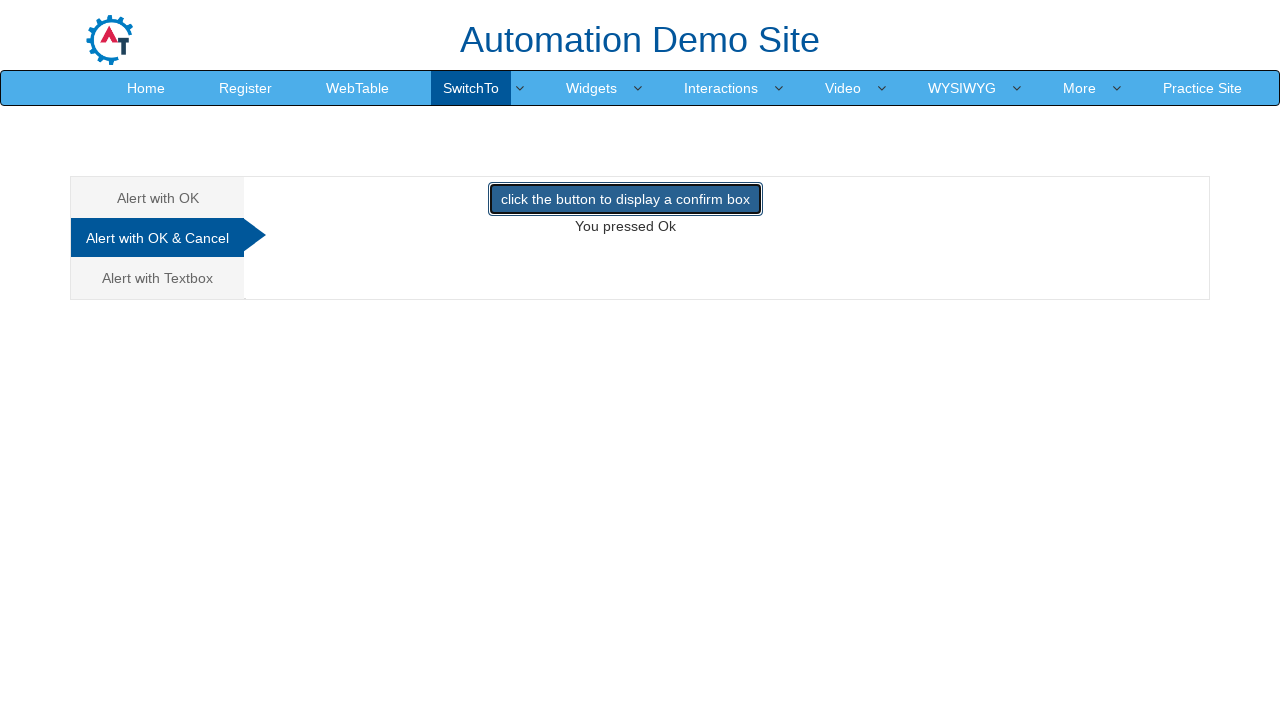

Set up handler to dismiss confirm alert
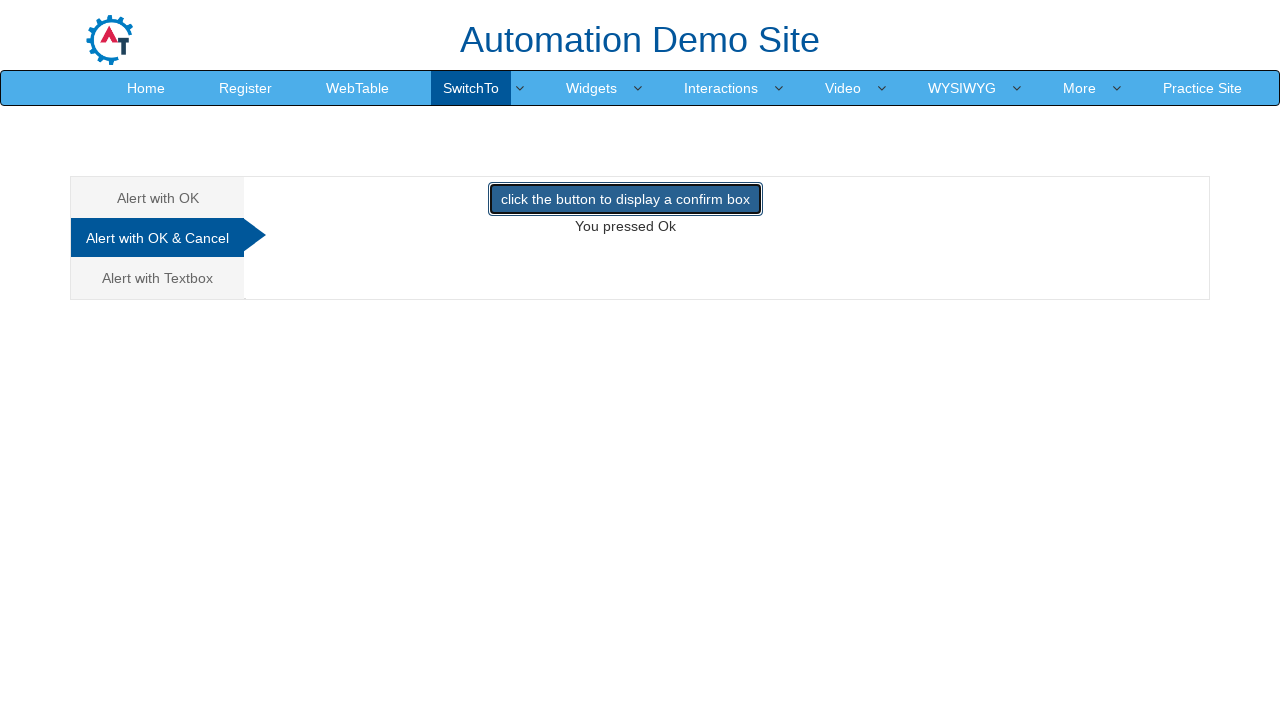

Waited for confirm alert to be processed
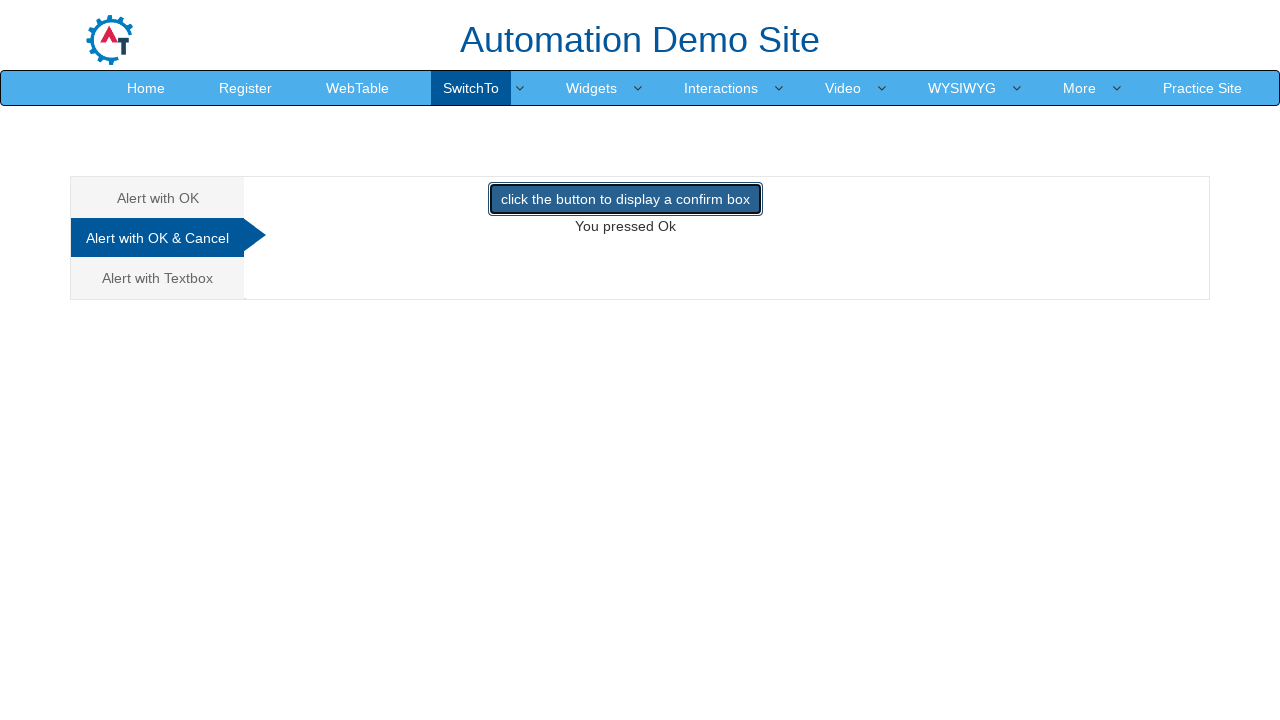

Clicked on Prompt Alert tab at (158, 278) on xpath=(//a[@class='analystic'])[3]
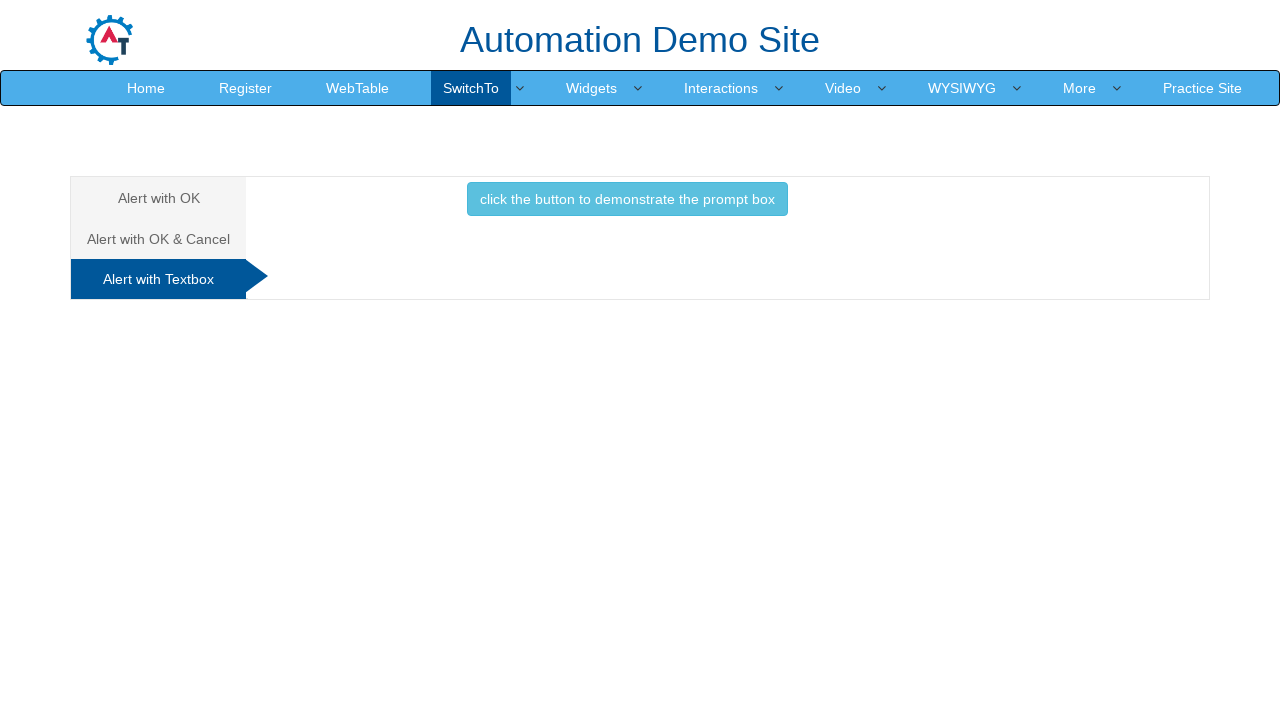

Clicked button to trigger prompt alert at (627, 199) on button.btn.btn-info
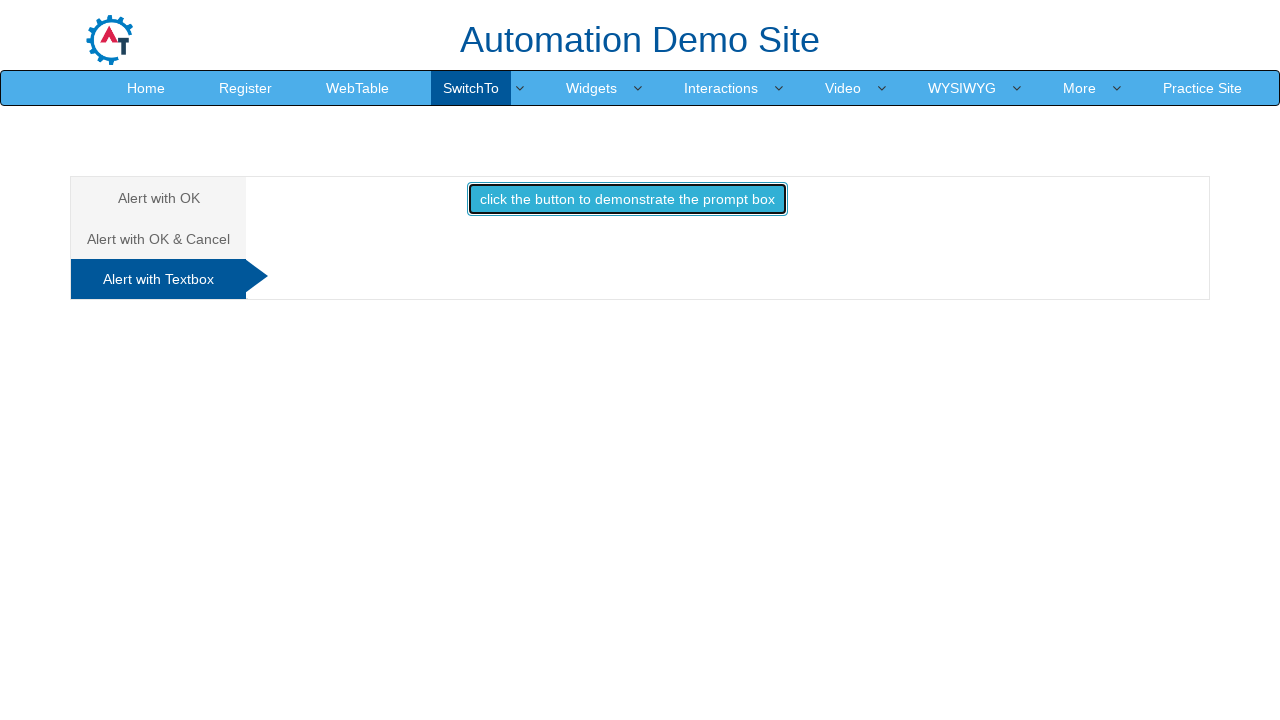

Set up handler to accept prompt alert with text 'Rashmi'
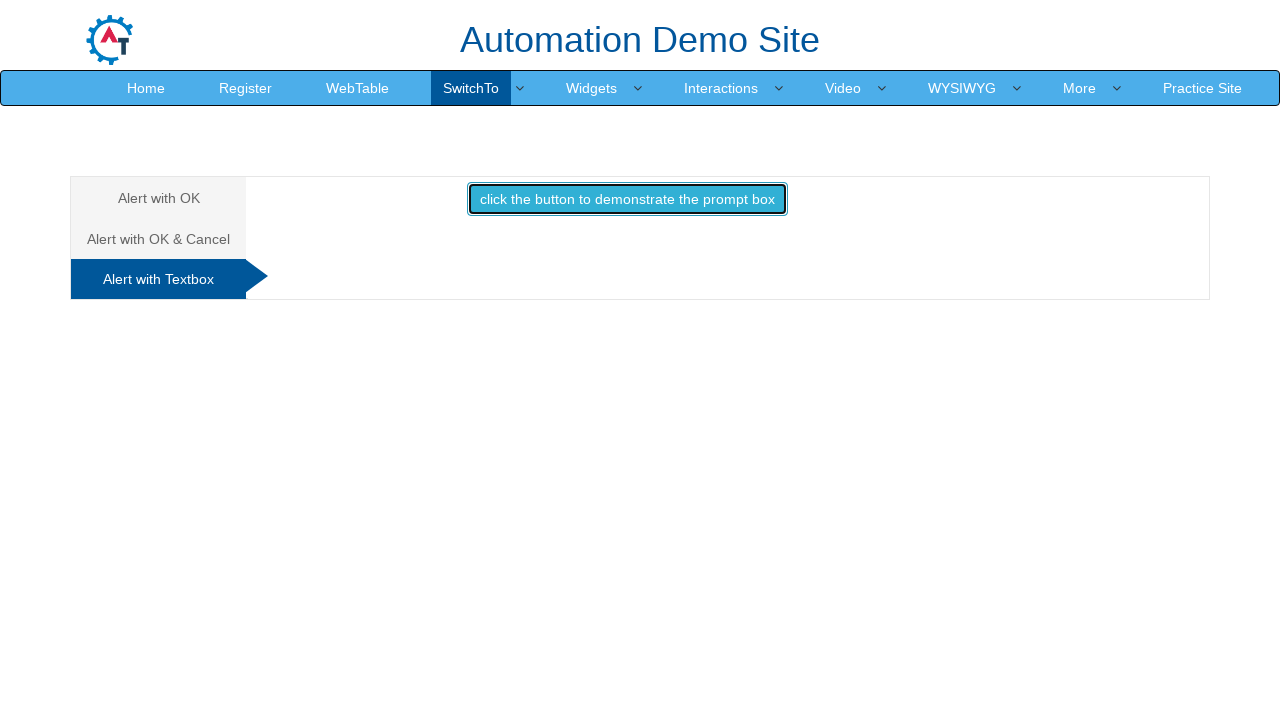

Waited for prompt alert to be processed
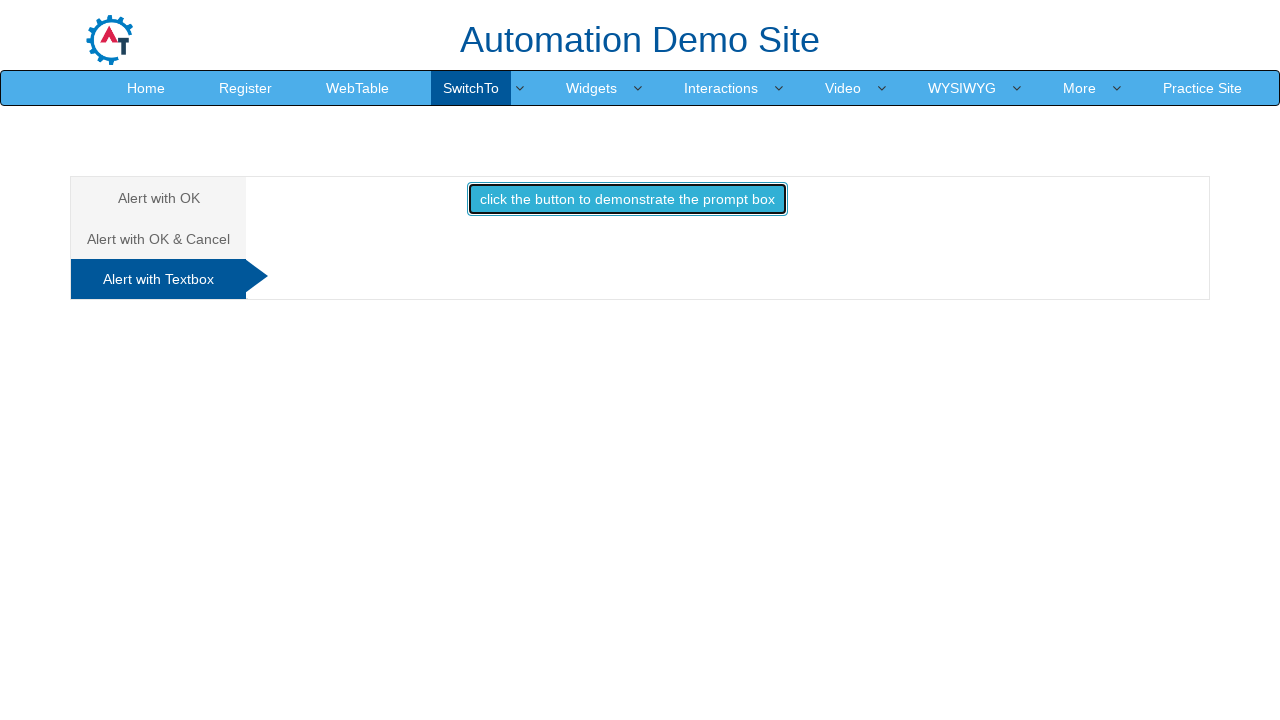

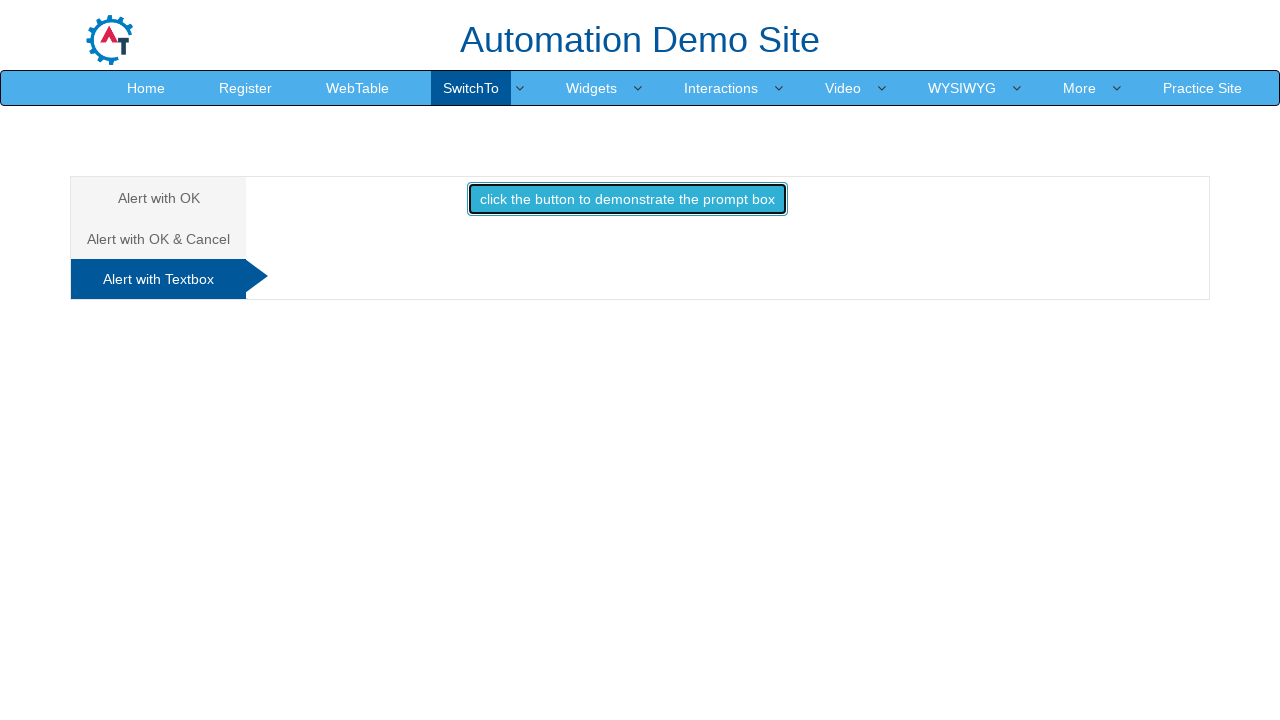